Fills out a practice form by entering personal information, selecting options for gender, experience, profession, tools, and location, then submitting the form

Starting URL: https://www.techlistic.com/p/selenium-practice-form.html

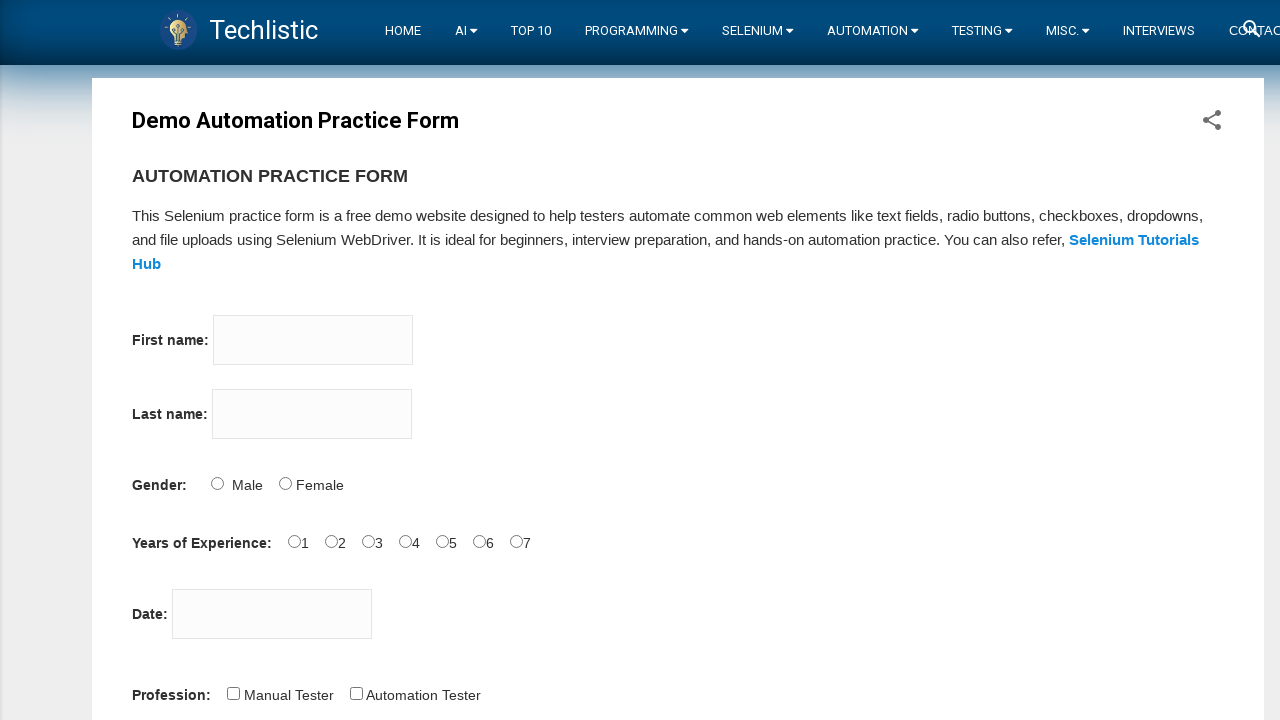

Filled first name field with 'John' on input[name='firstname']
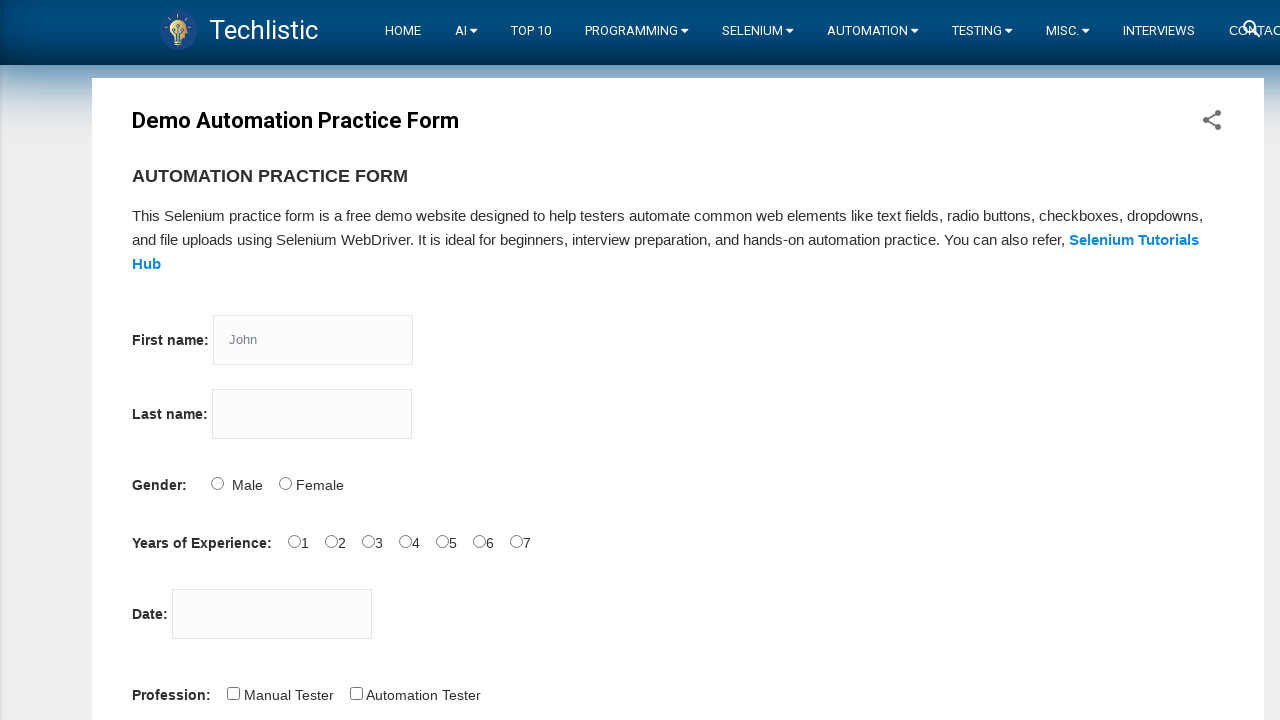

Filled last name field with 'Doe' on input[name='lastname']
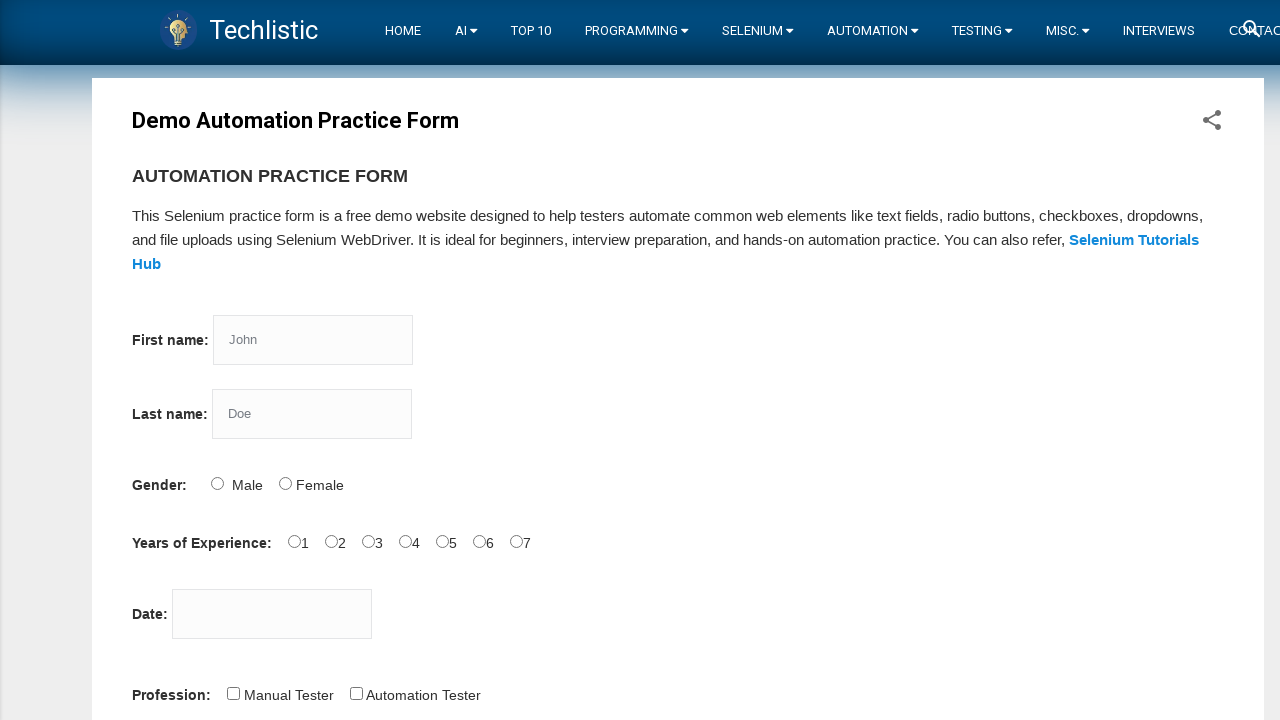

Selected Male gender option at (217, 483) on #sex-0
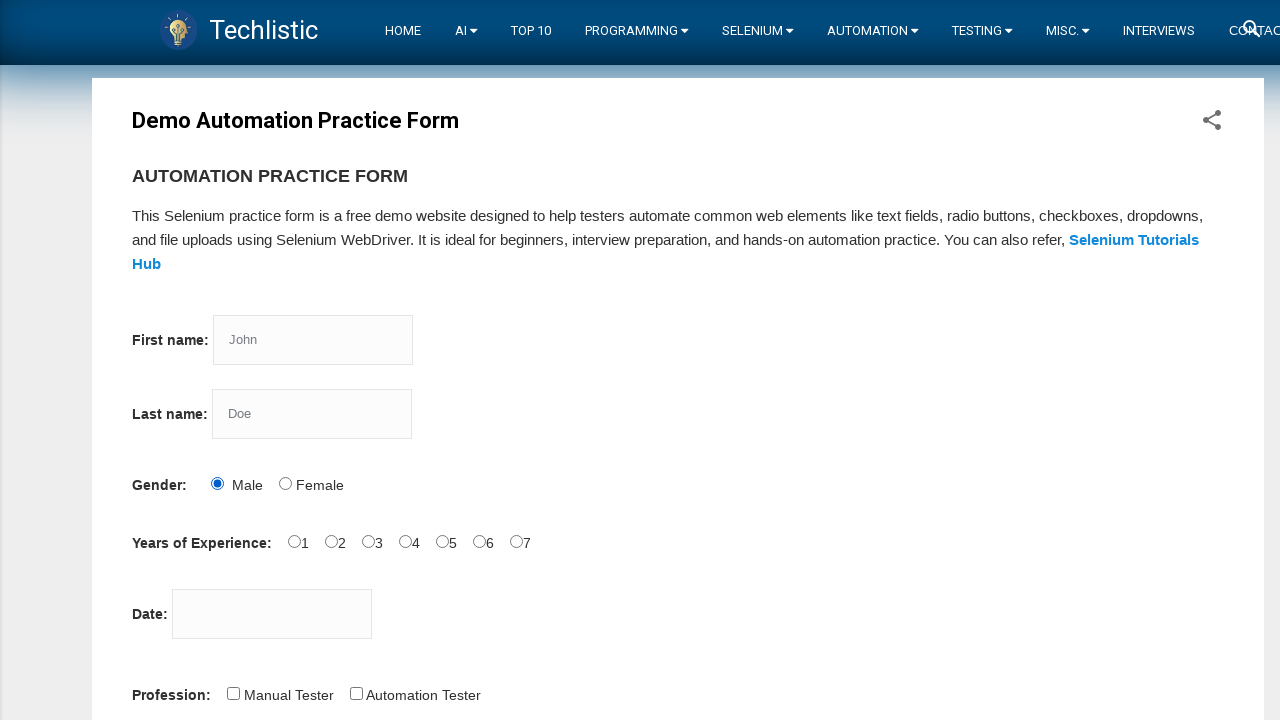

Selected 5-10 years of experience at (442, 541) on #exp-4
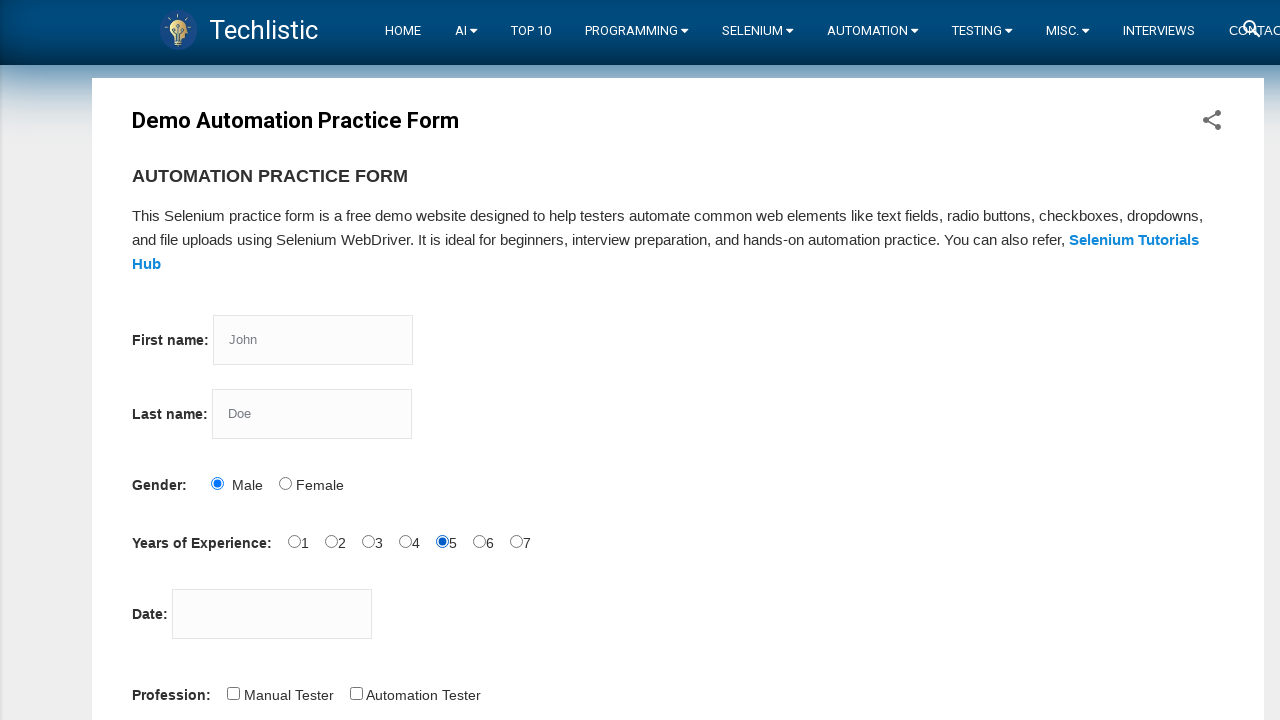

Filled date picker with '2023-08-25' on #datepicker
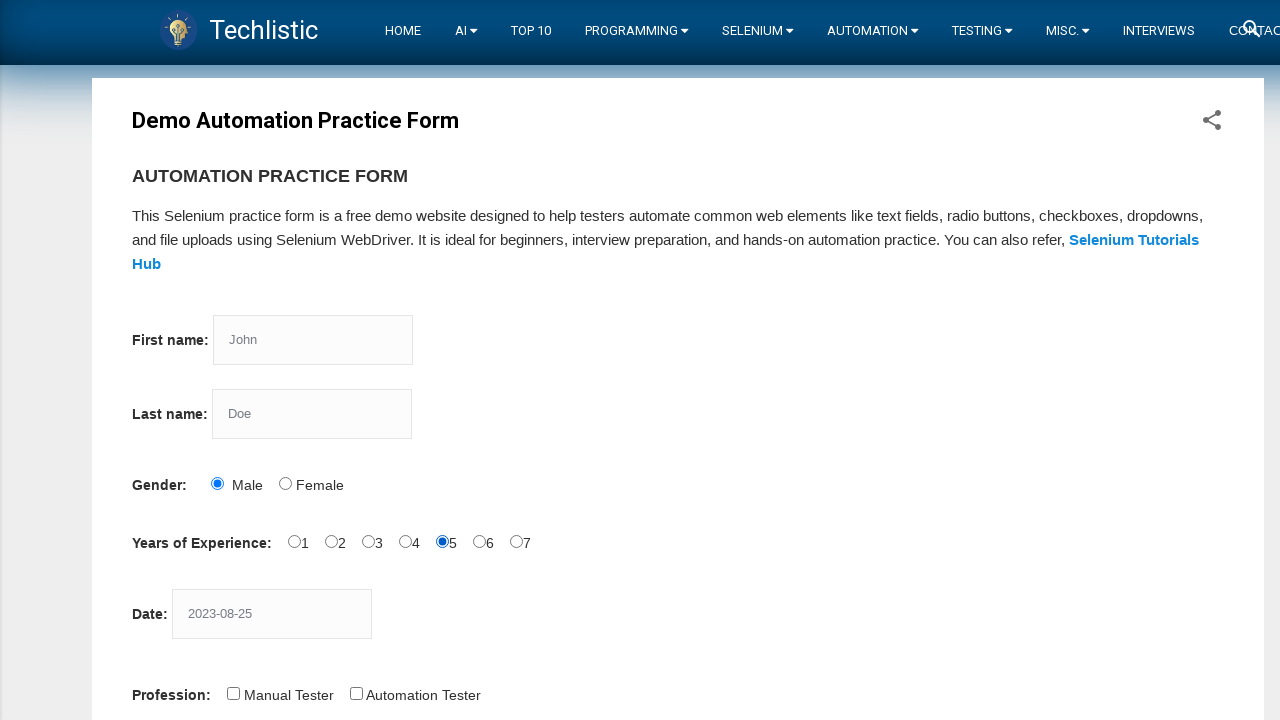

Selected Automation Tester profession at (356, 693) on #profession-1
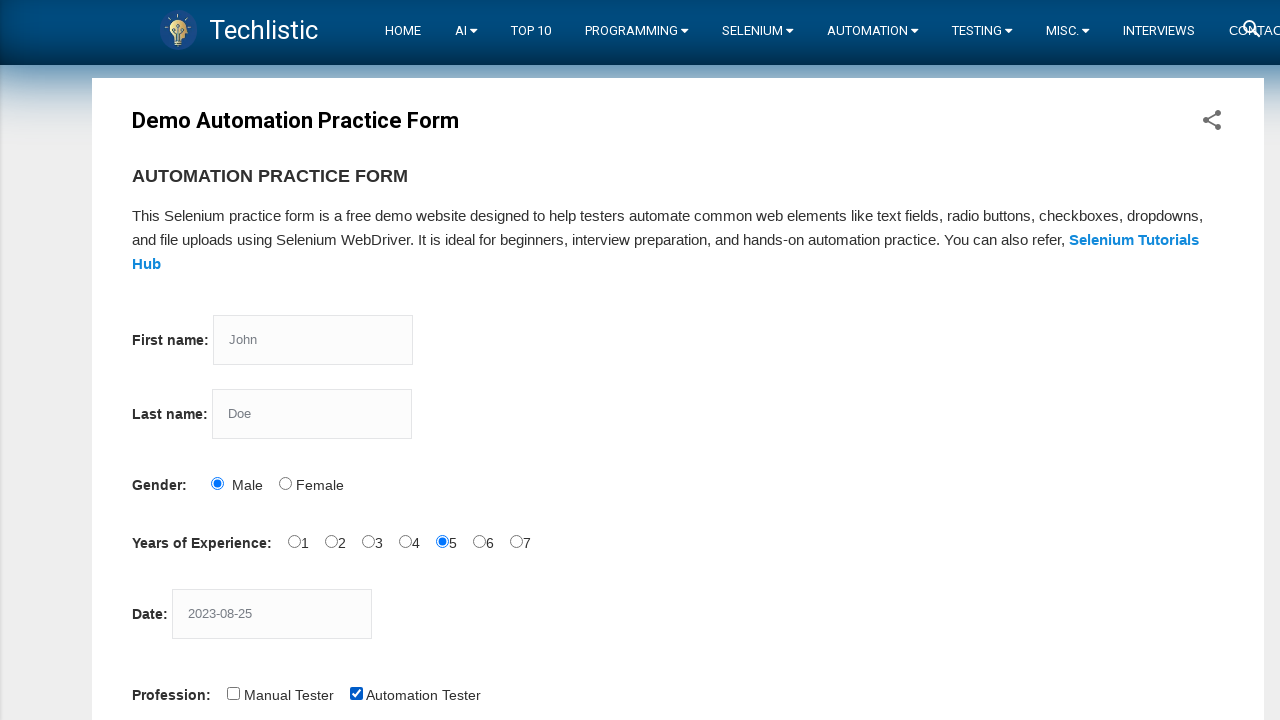

Selected Selenium WebDriver automation tool at (281, 360) on #tool-0
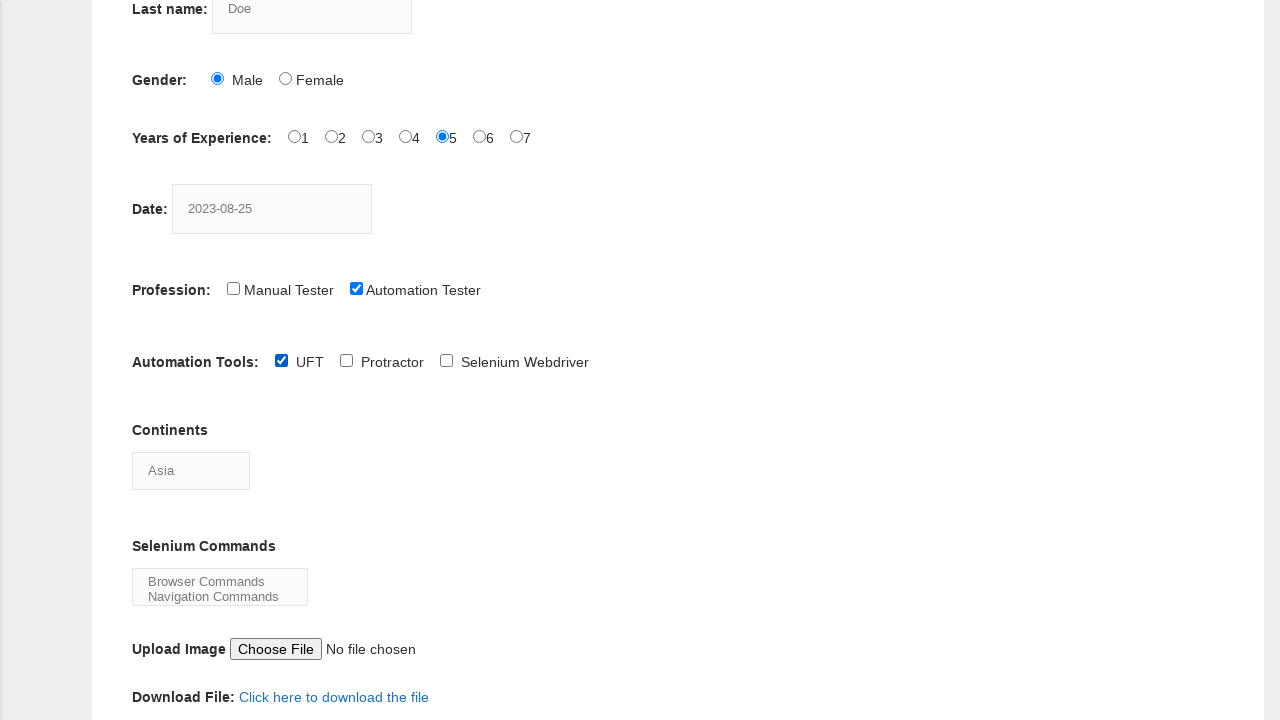

Selected Git automation tool at (446, 360) on #tool-2
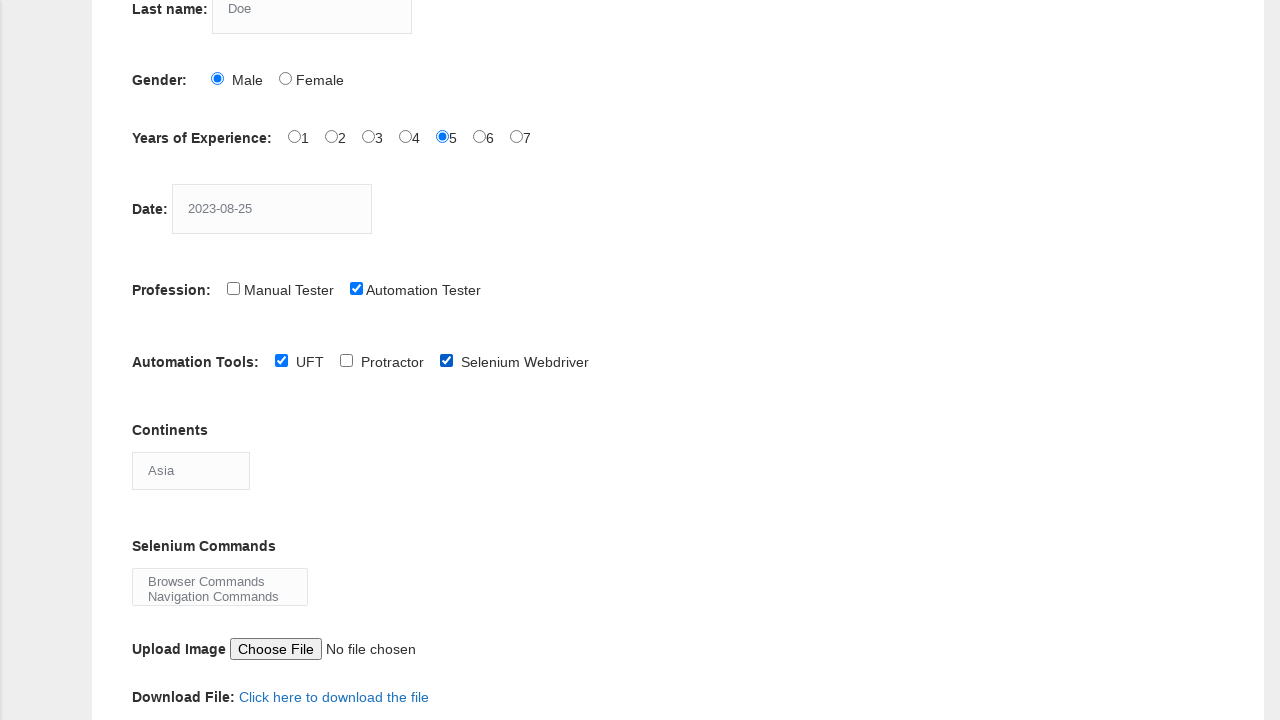

Selected Asia from continents dropdown on #continents
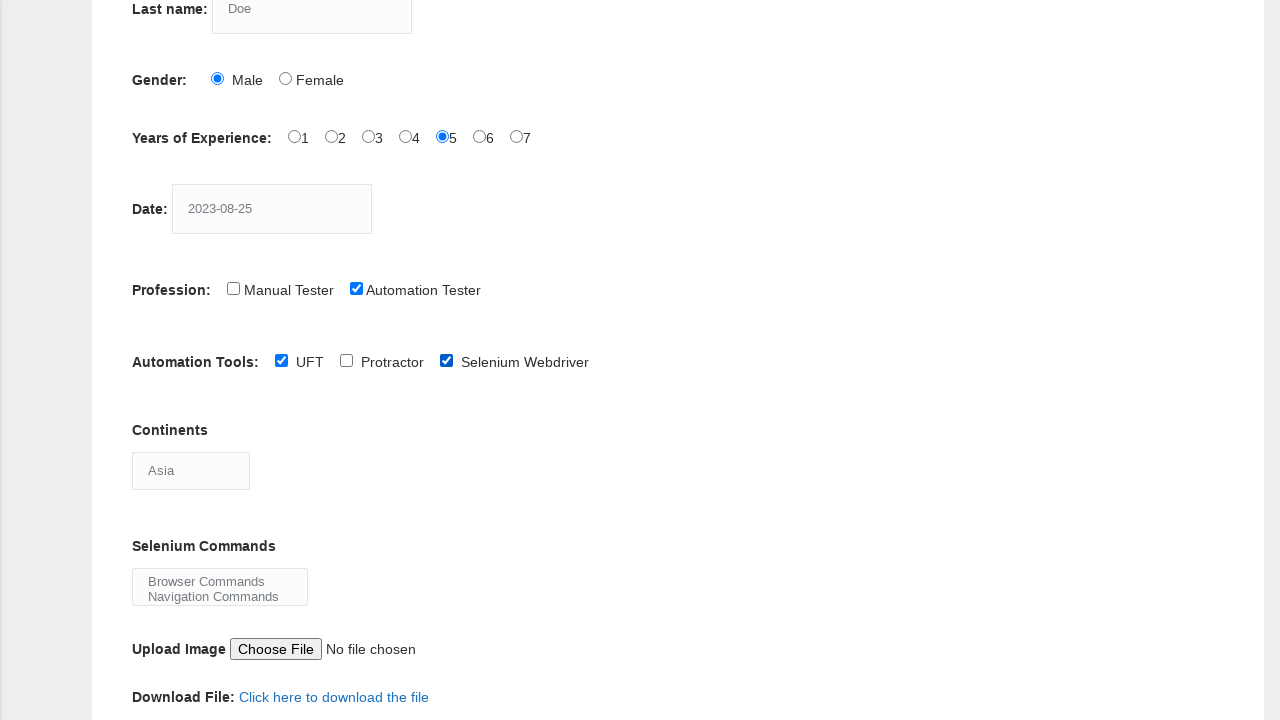

Selected Switch Commands and WebElement Commands from multi-select on #selenium_commands
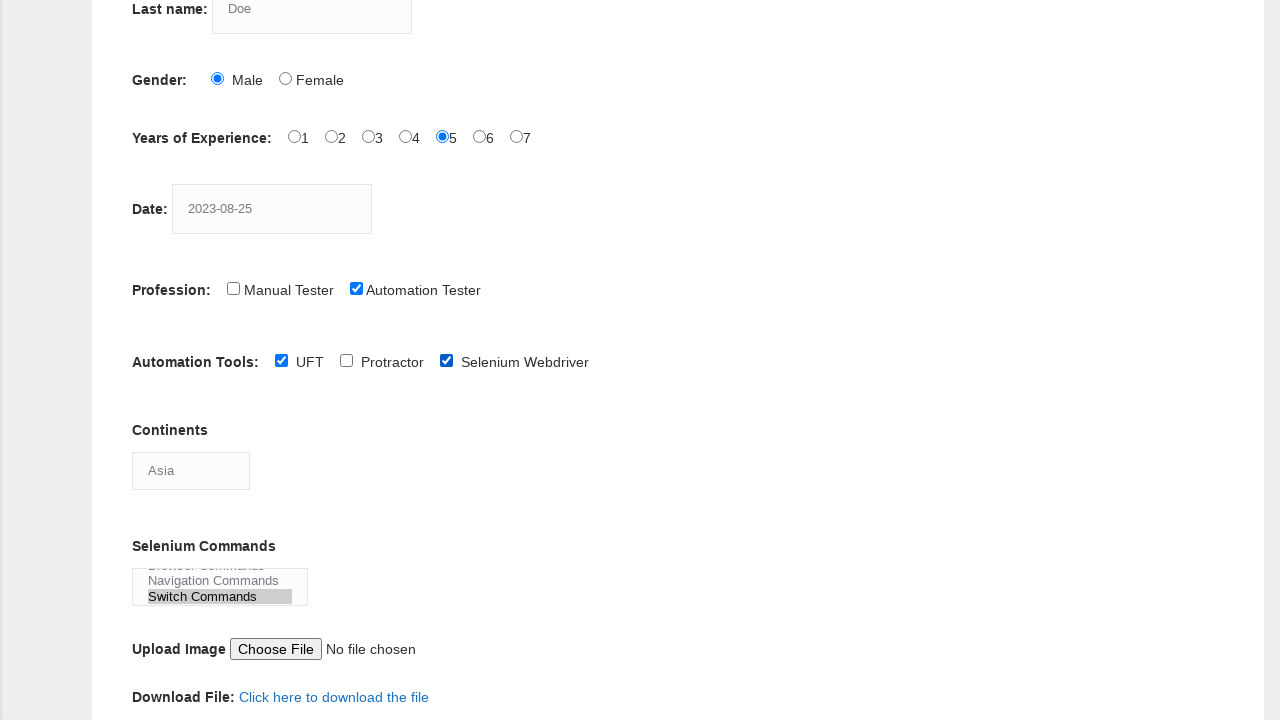

Clicked Submit button to submit the form at (157, 360) on #submit
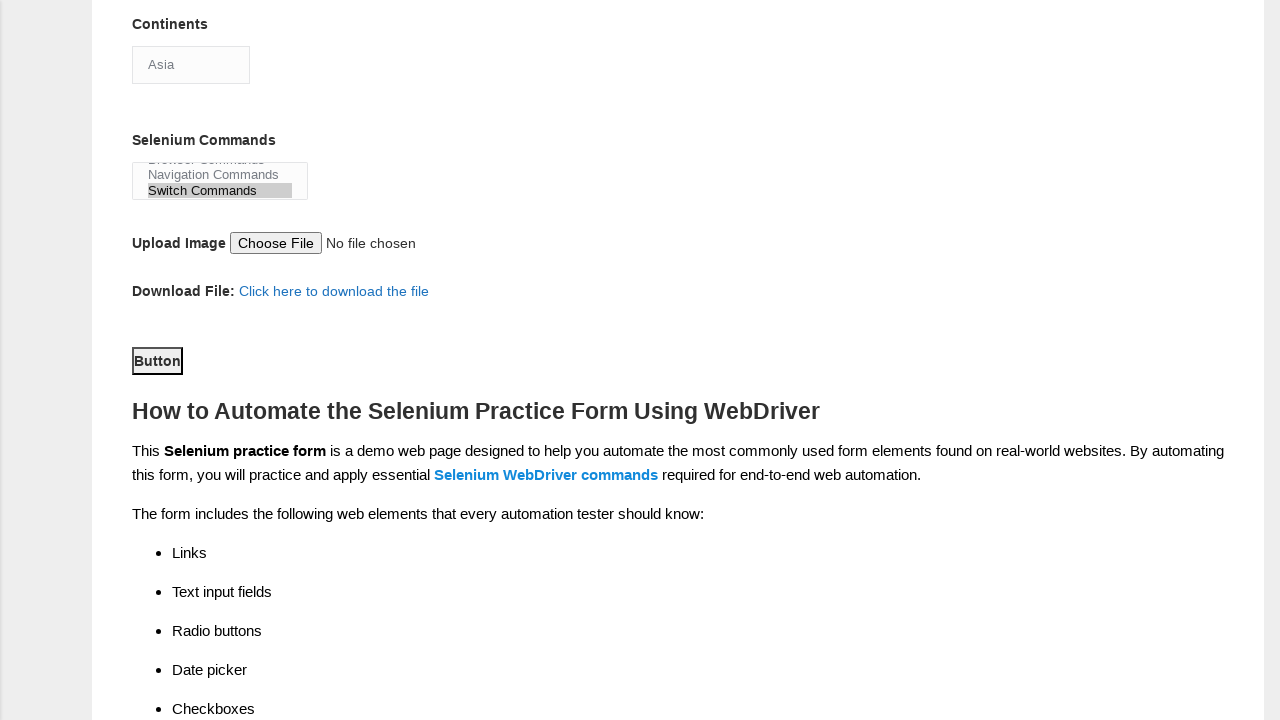

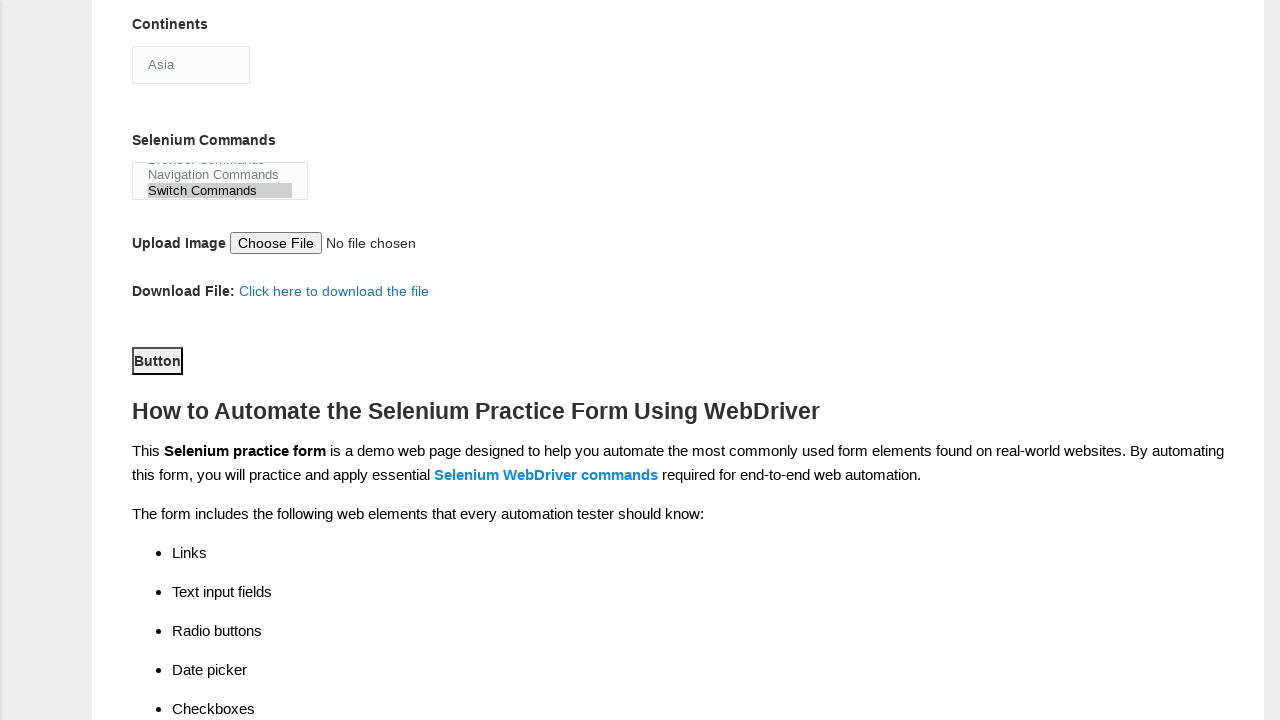